Tests a jQuery UI price range slider by dragging the minimum slider handle to the right and the maximum slider handle to the left to adjust the price range.

Starting URL: https://www.jqueryscript.net/demo/Price-Range-Slider-jQuery-UI/

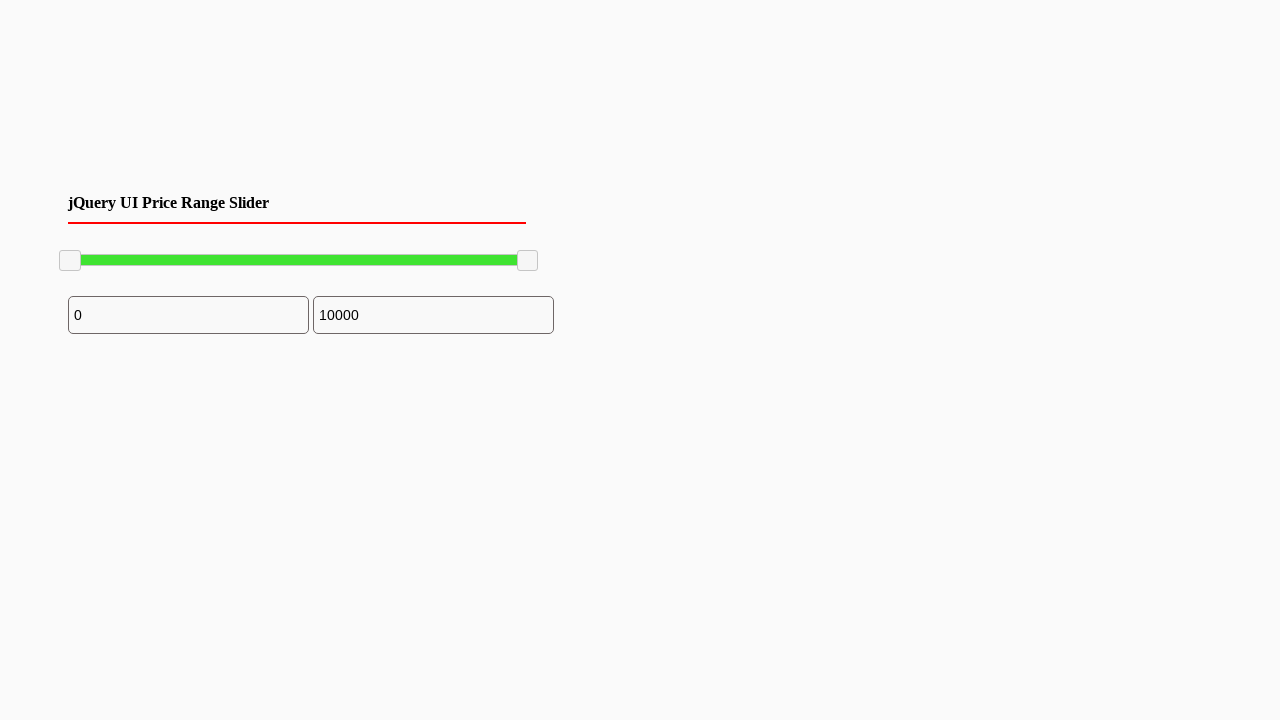

Waited for jQuery UI price range slider to be visible
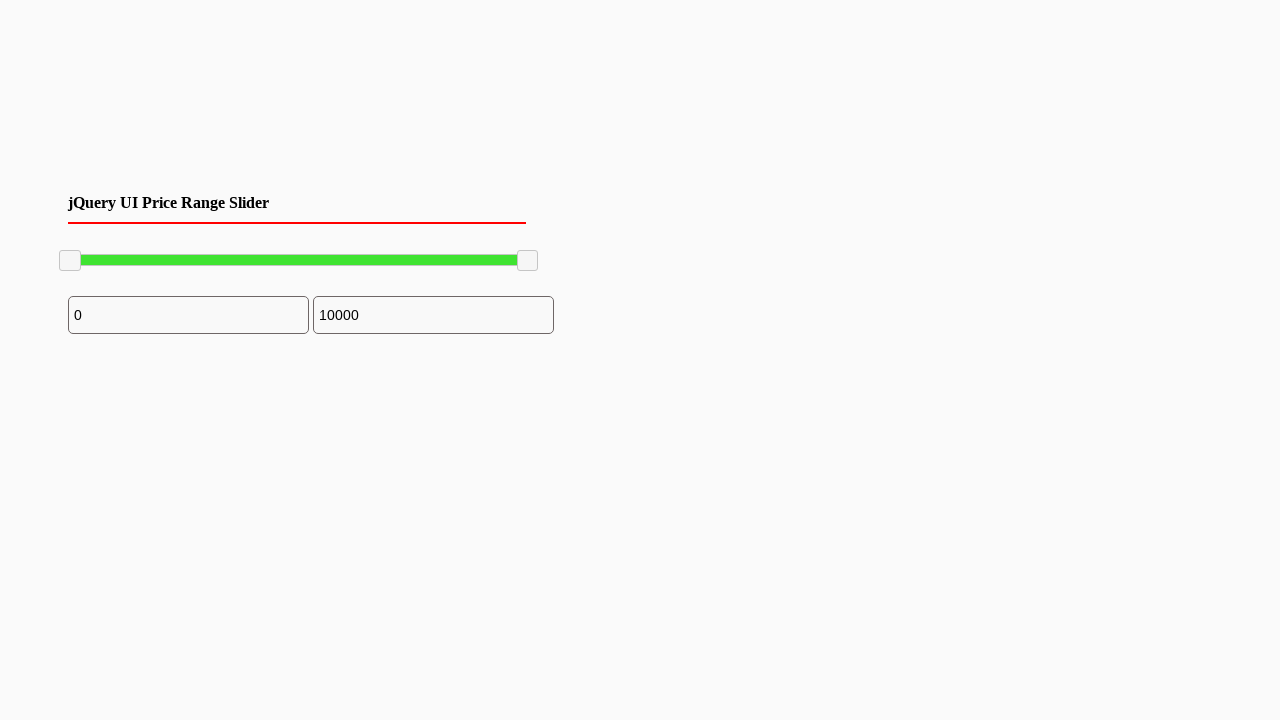

Located minimum slider handle
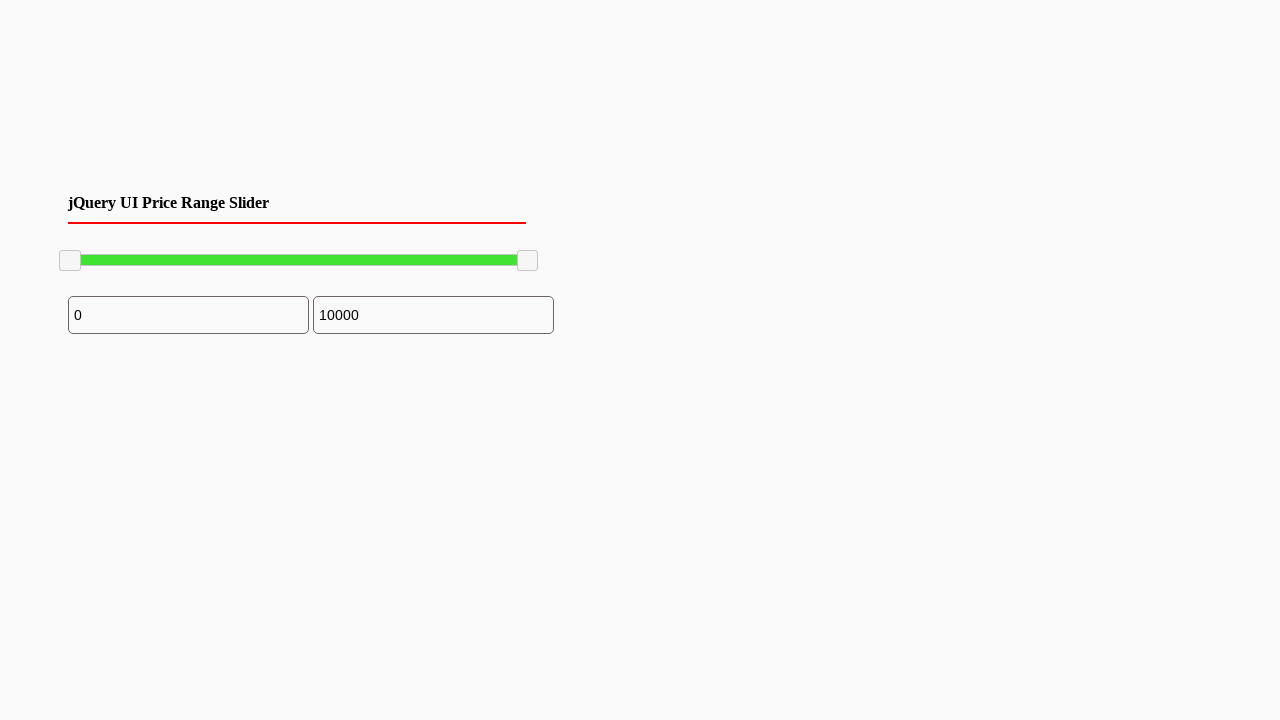

Dragged minimum slider handle to the right by 100 pixels at (160, 251)
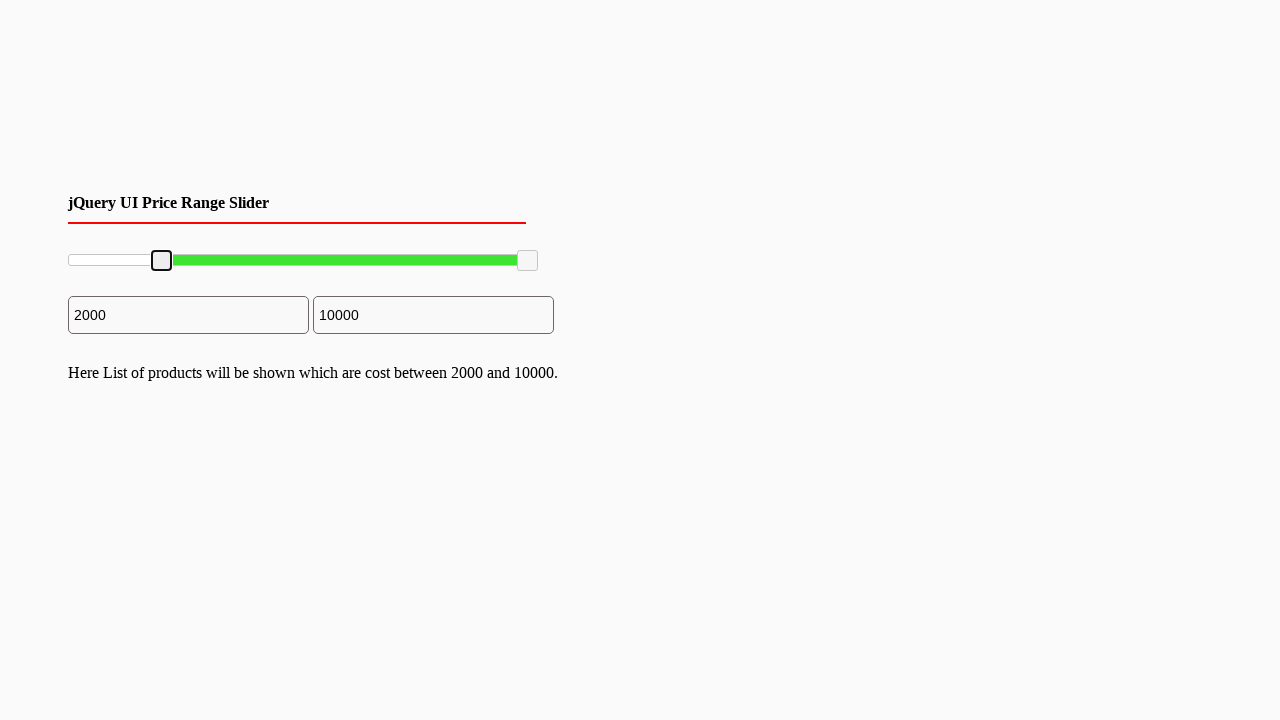

Moved mouse to center of minimum slider handle at (162, 261)
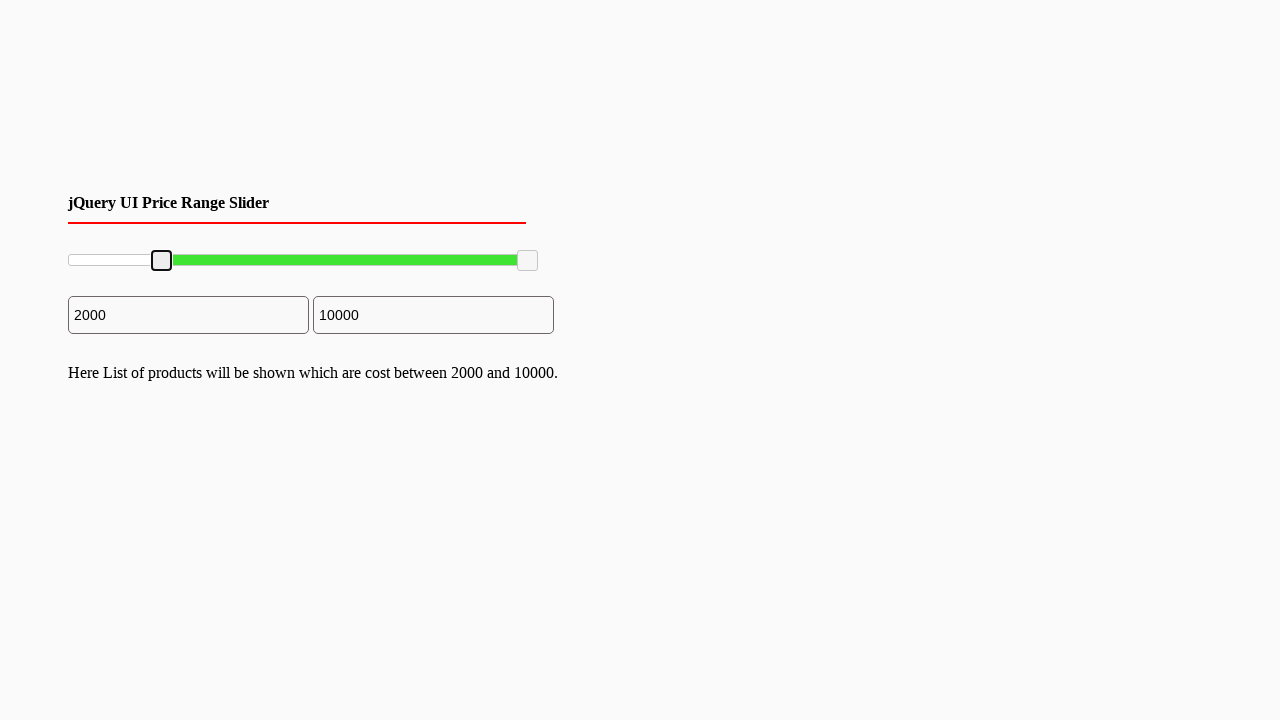

Pressed mouse button down on minimum slider handle at (162, 261)
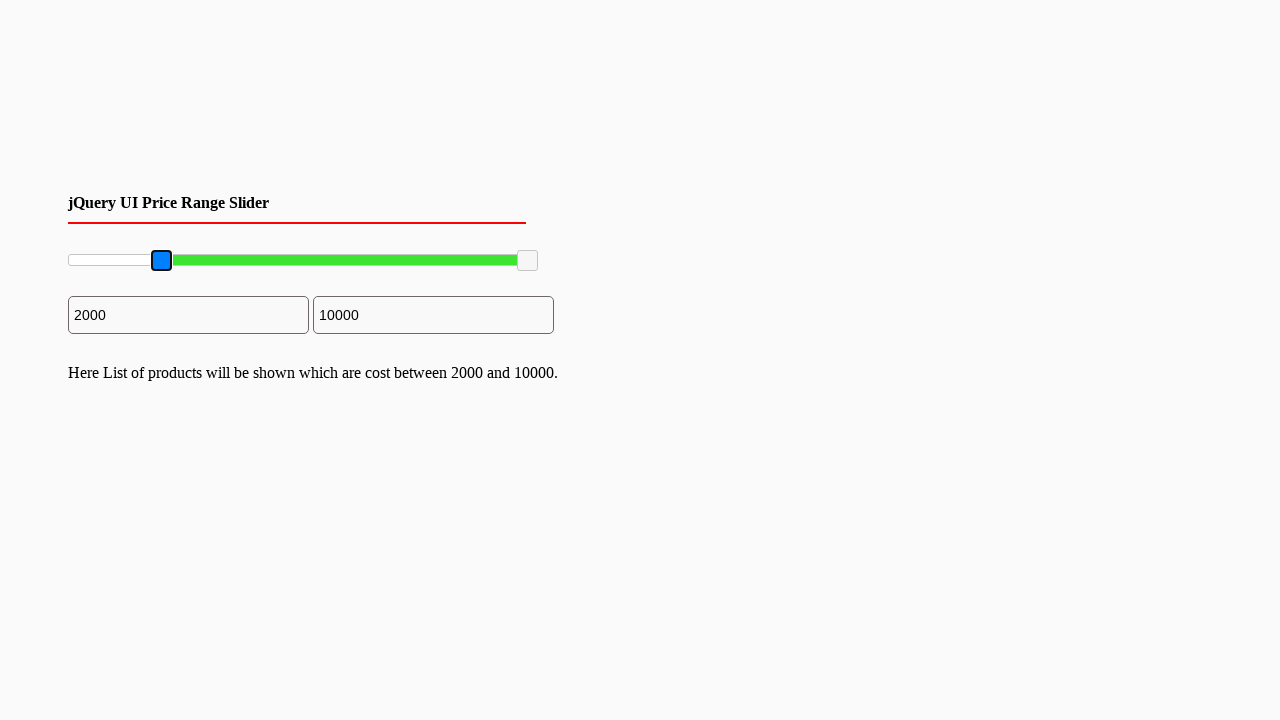

Dragged minimum slider handle 100 pixels to the right at (262, 261)
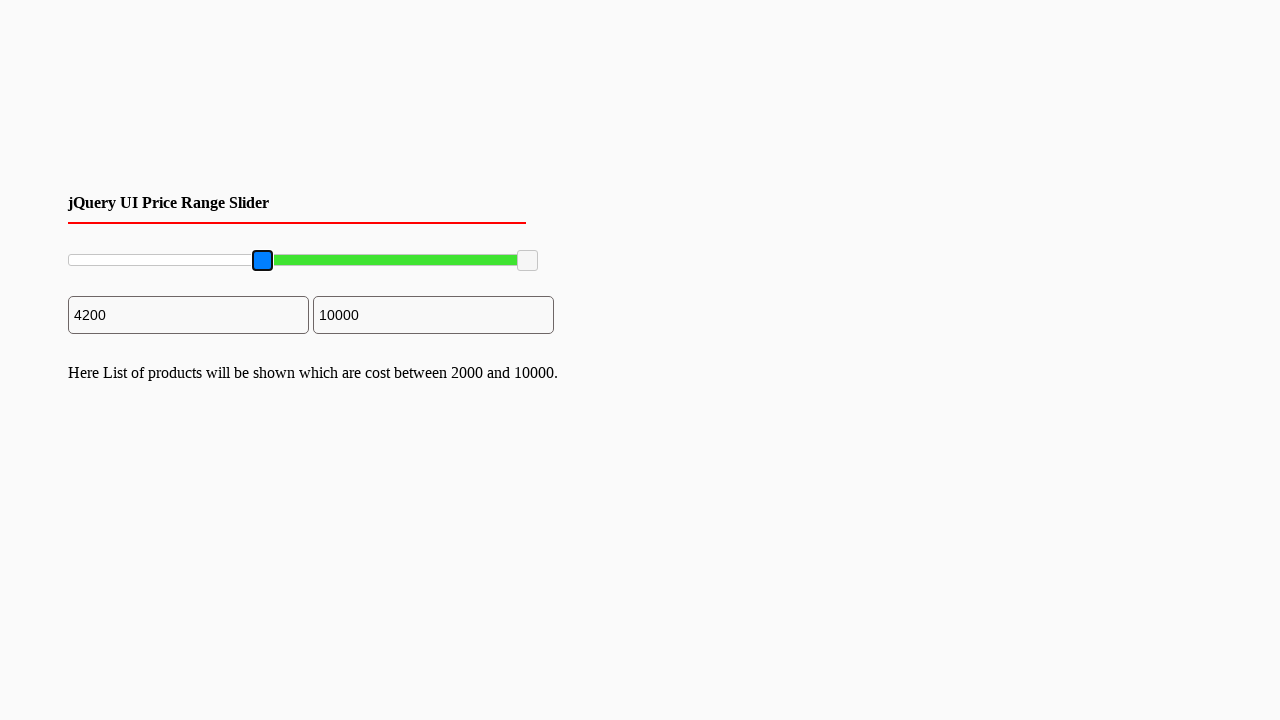

Released mouse button on minimum slider handle at (262, 261)
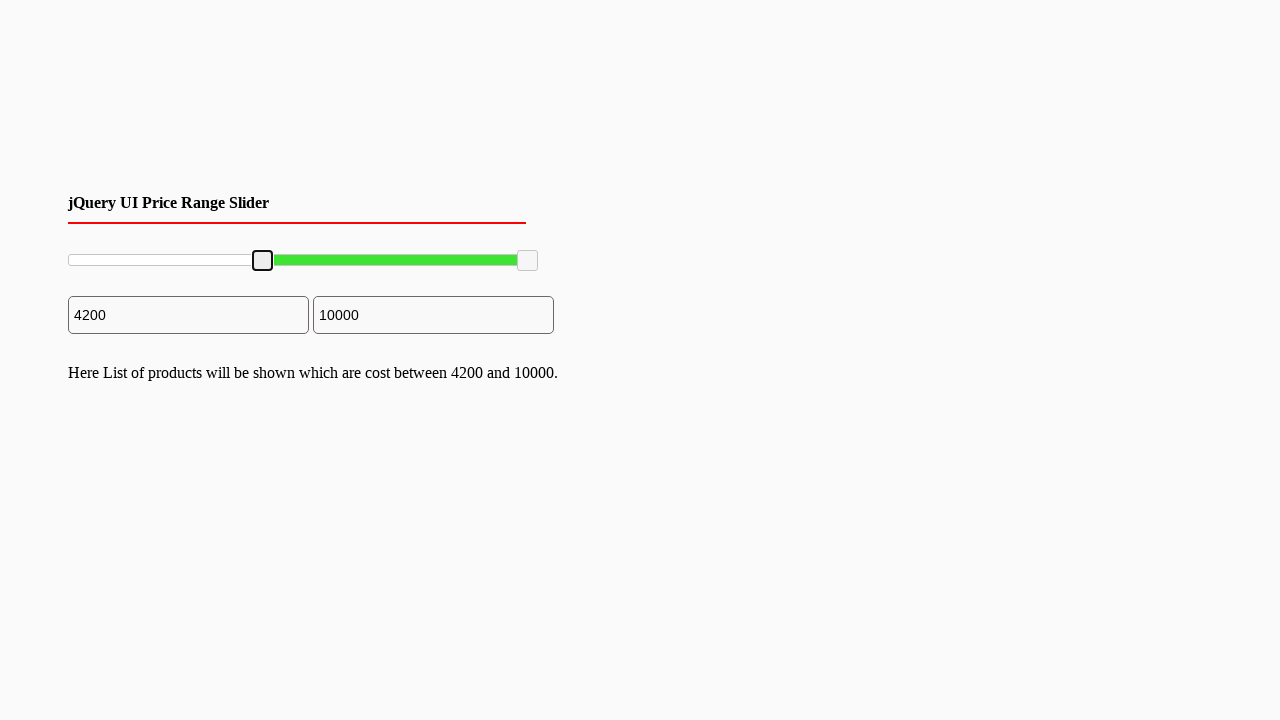

Located maximum slider handle
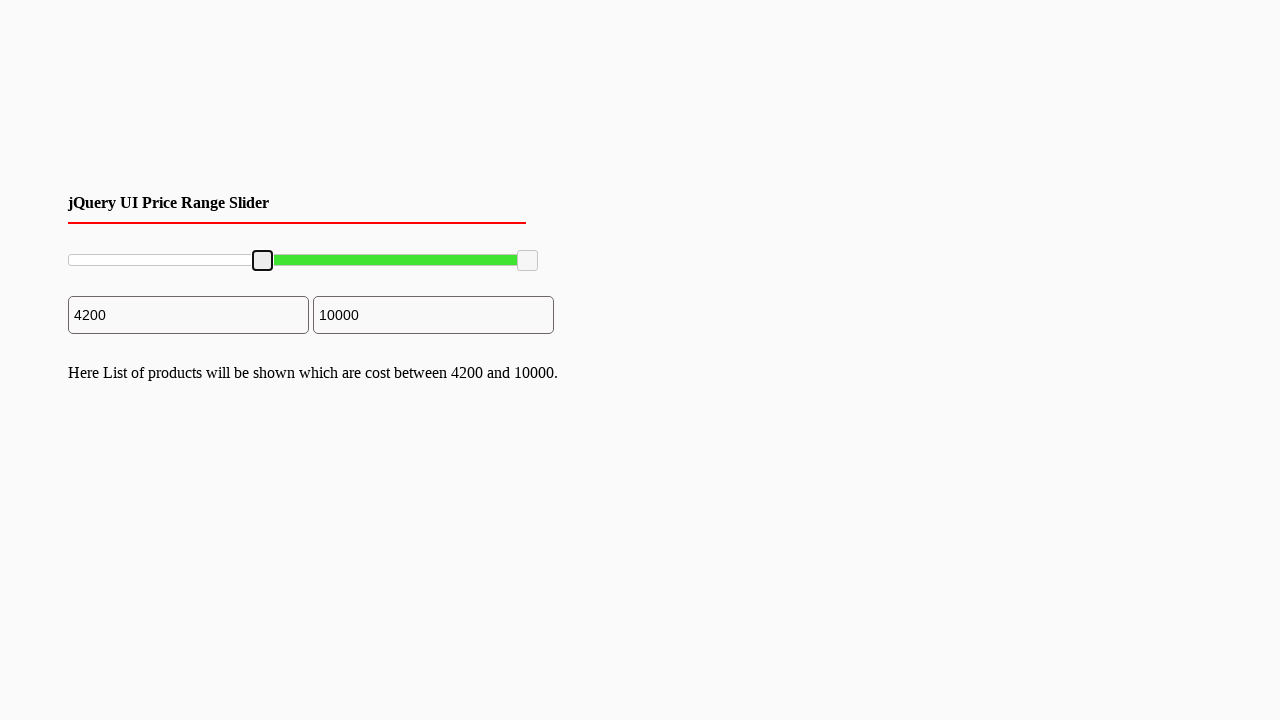

Moved mouse to center of maximum slider handle at (528, 261)
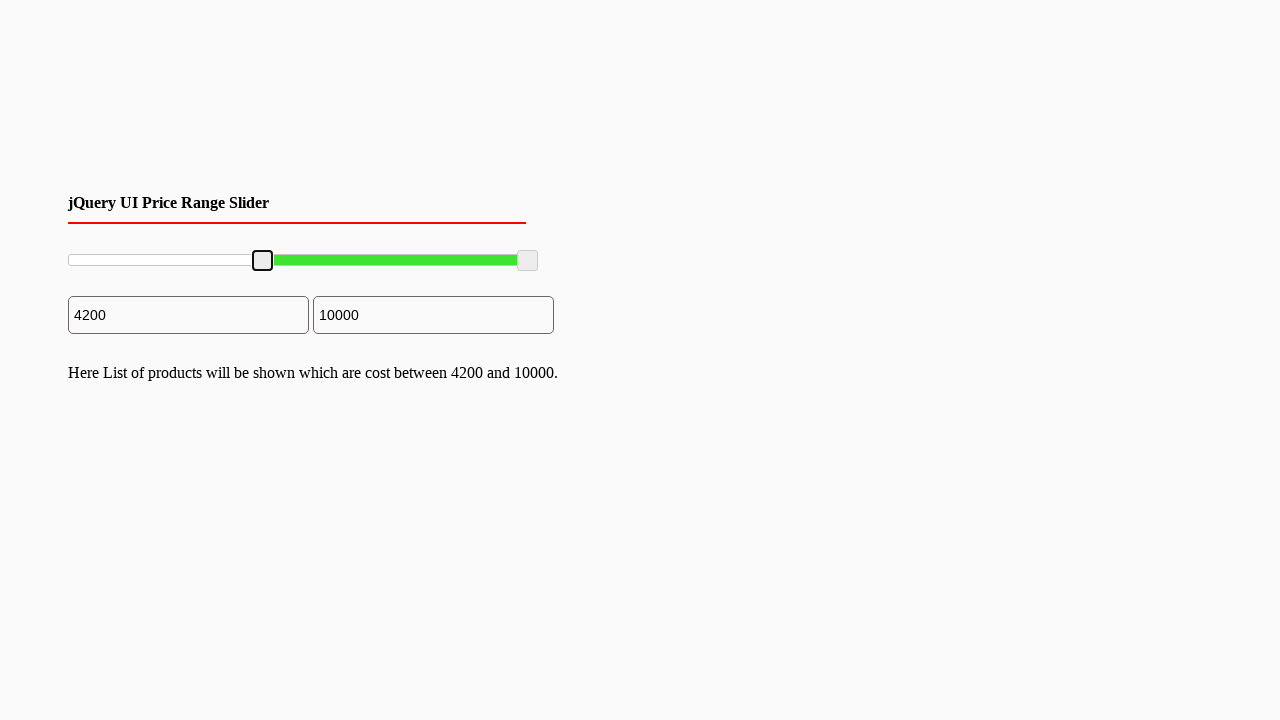

Pressed mouse button down on maximum slider handle at (528, 261)
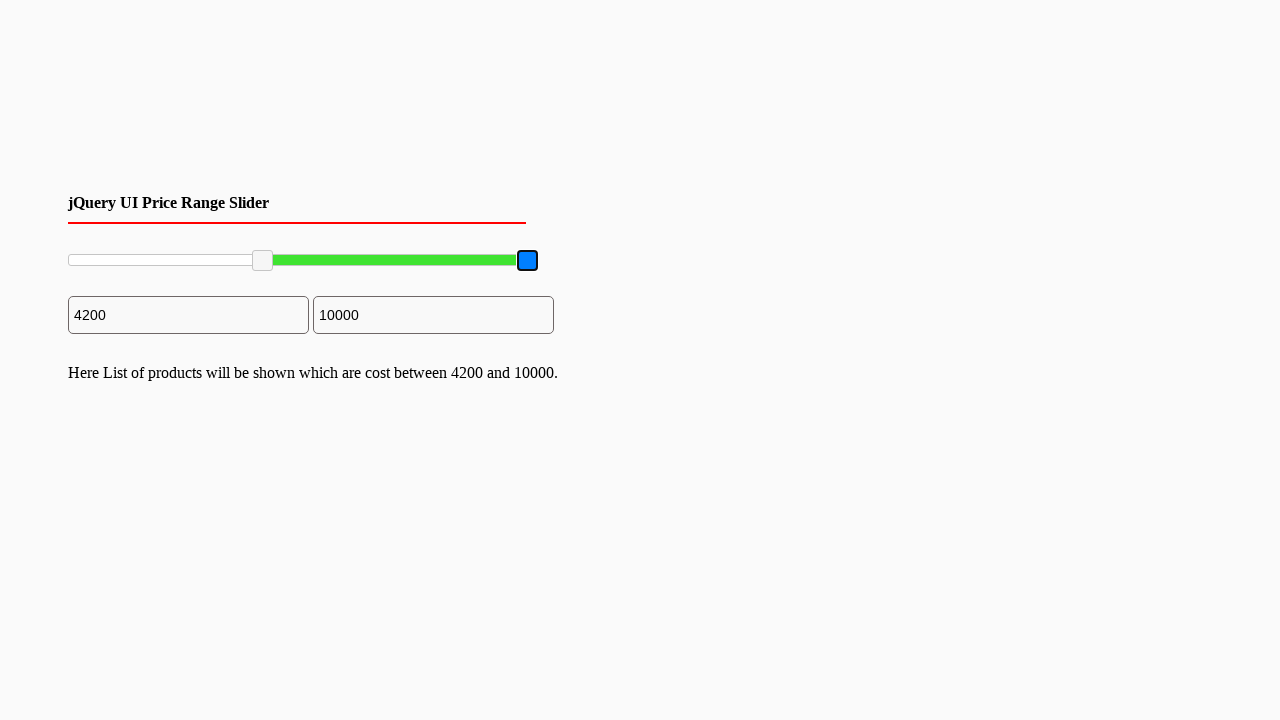

Dragged maximum slider handle 100 pixels to the left at (428, 261)
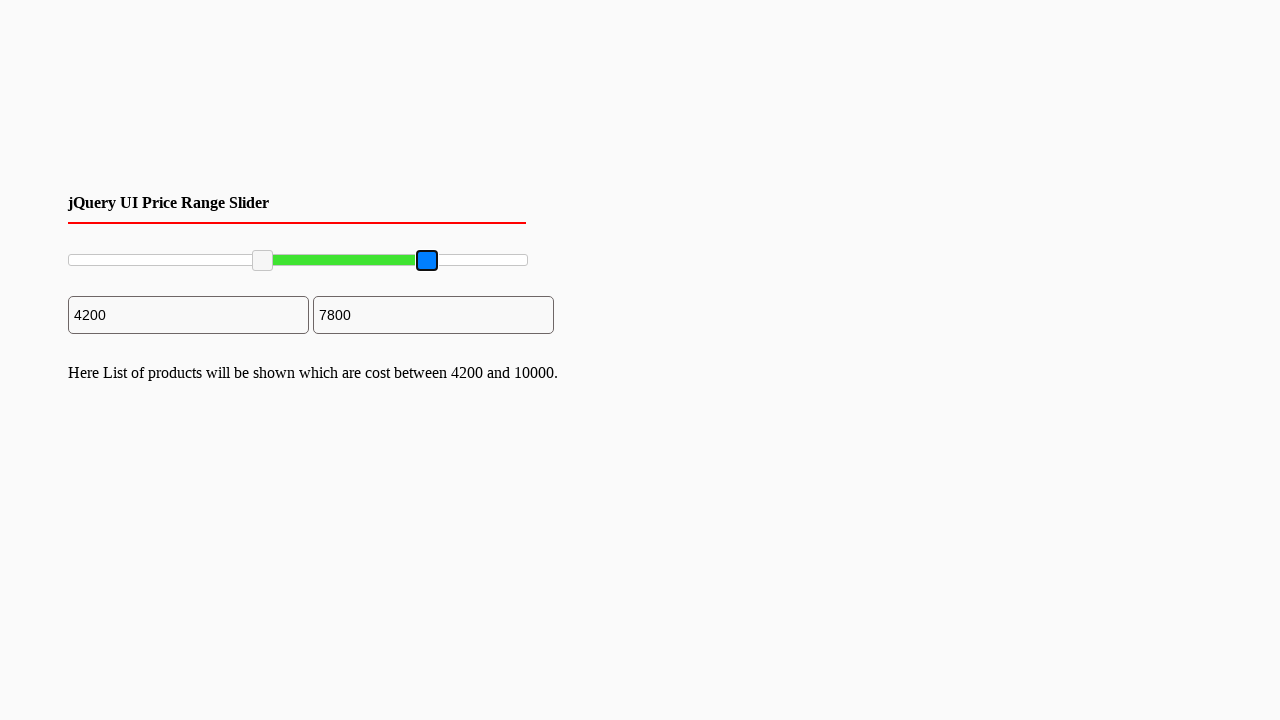

Released mouse button on maximum slider handle at (428, 261)
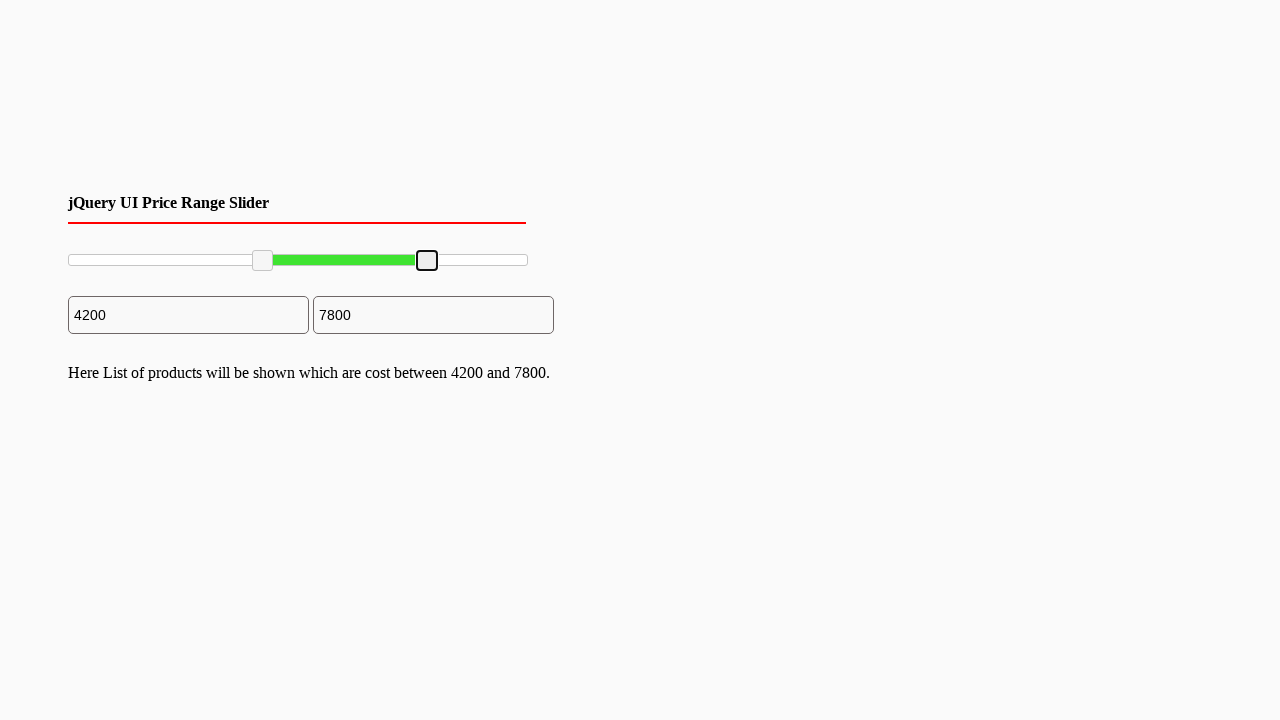

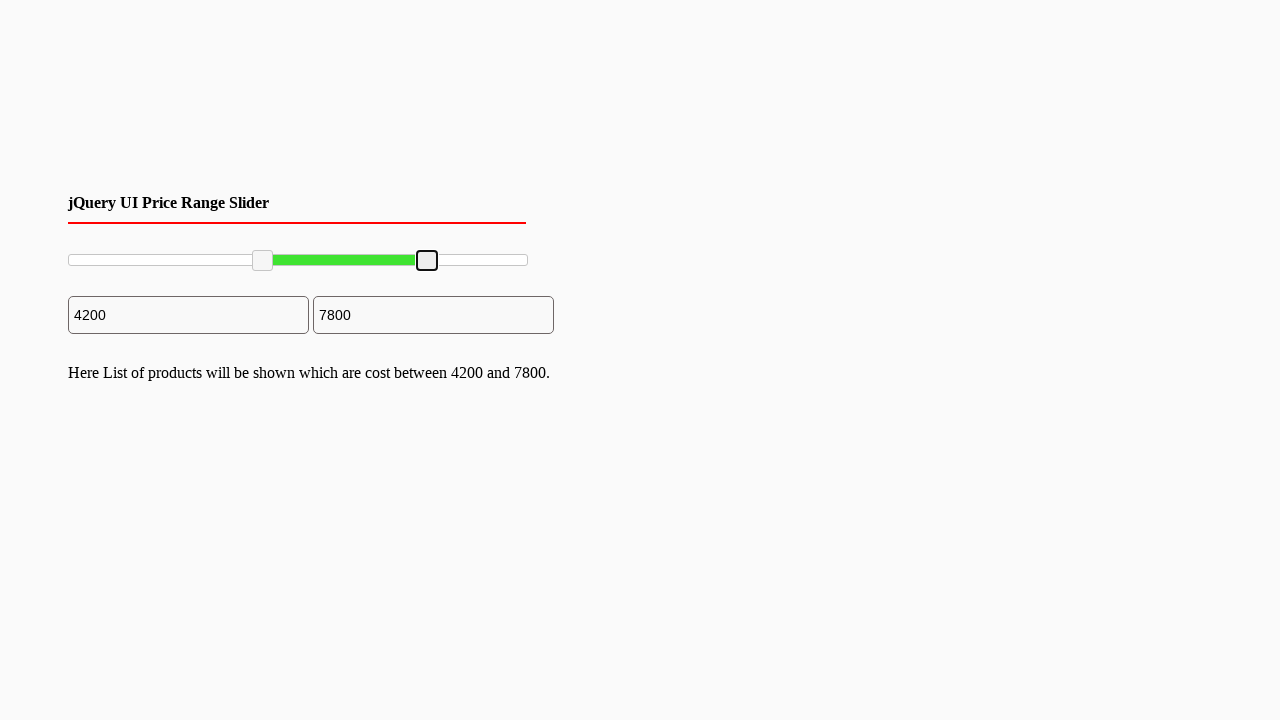